Waits for price to reach $100, then solves a mathematical problem and submits the answer

Starting URL: http://suninjuly.github.io/explicit_wait2.html

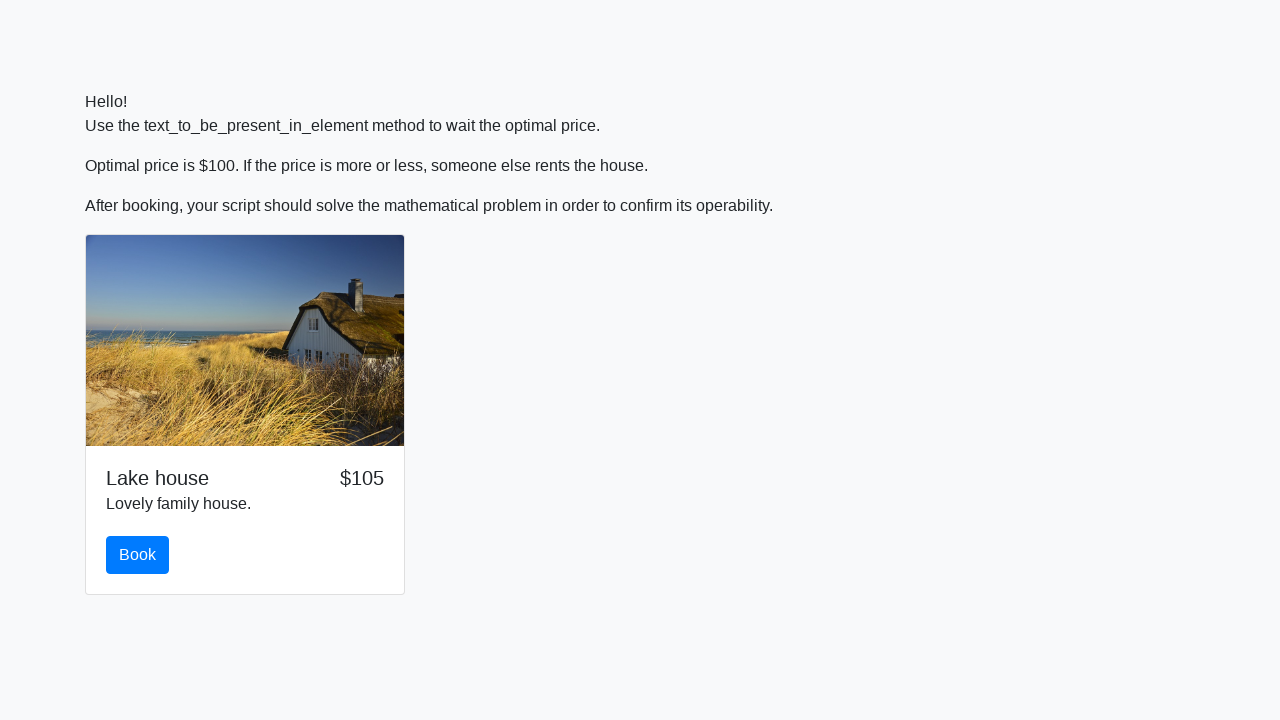

Waited for price to reach $100
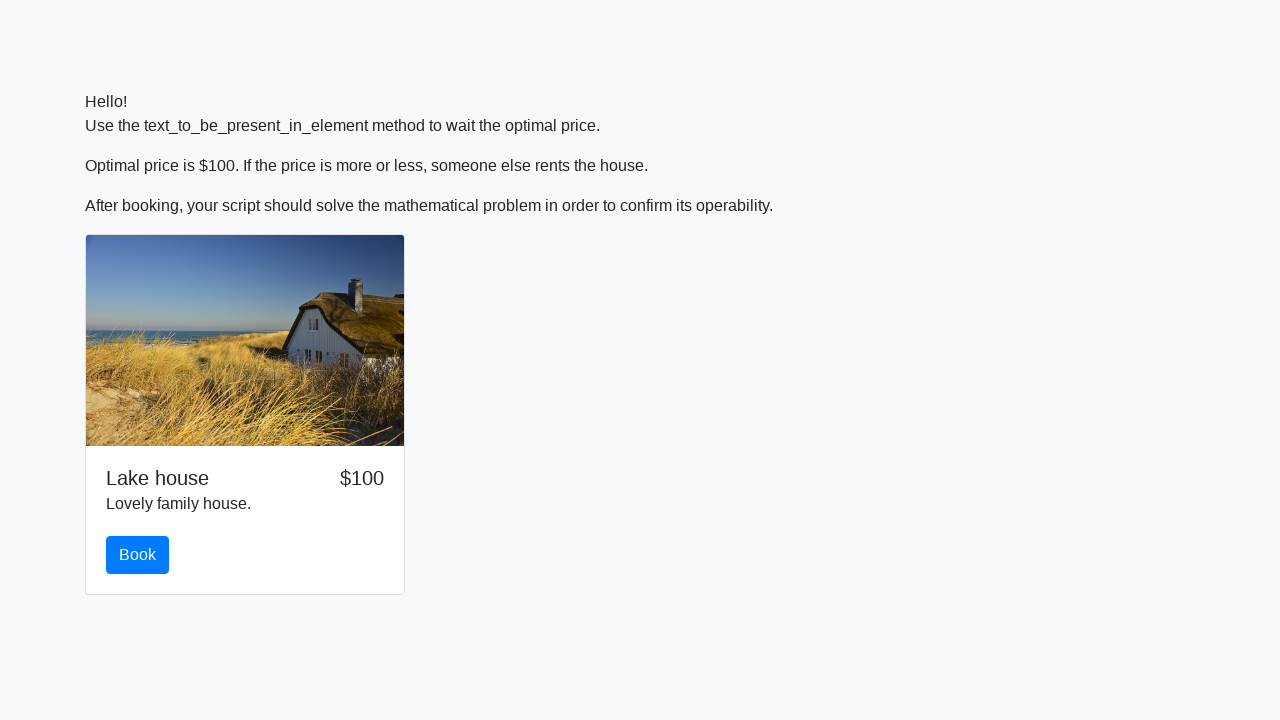

Clicked the book button at (138, 555) on button
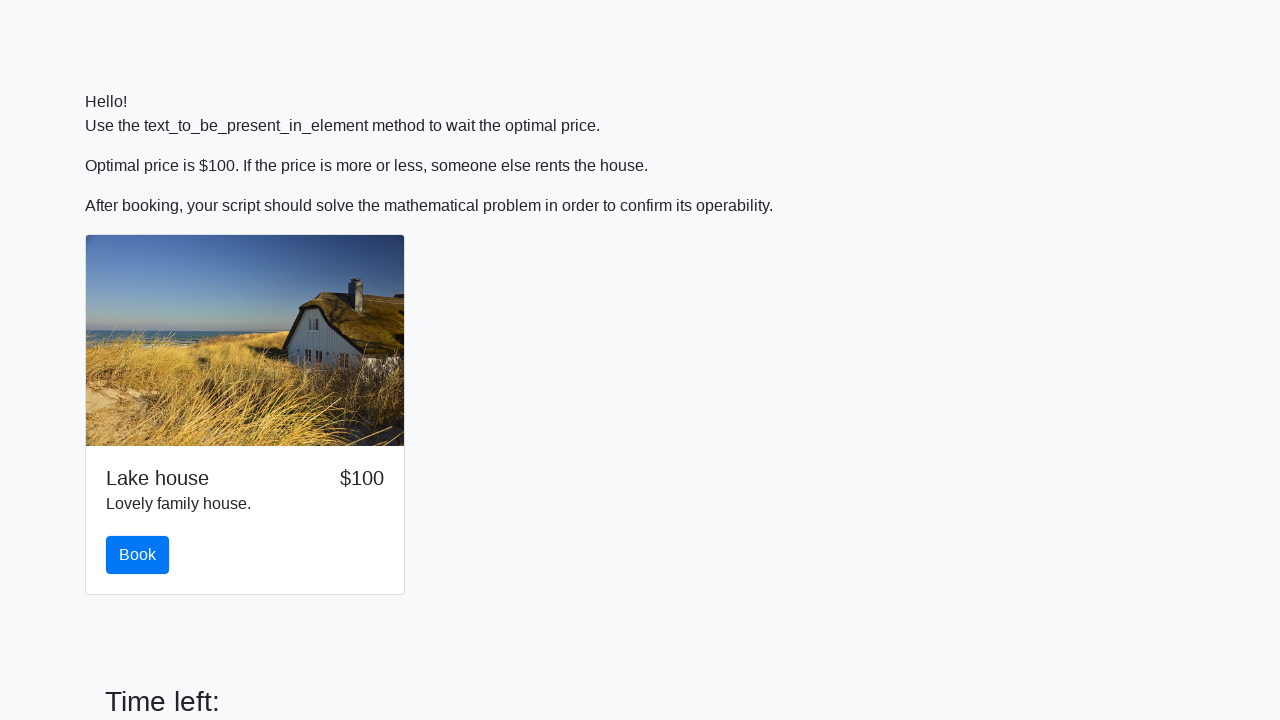

Retrieved input value: 679
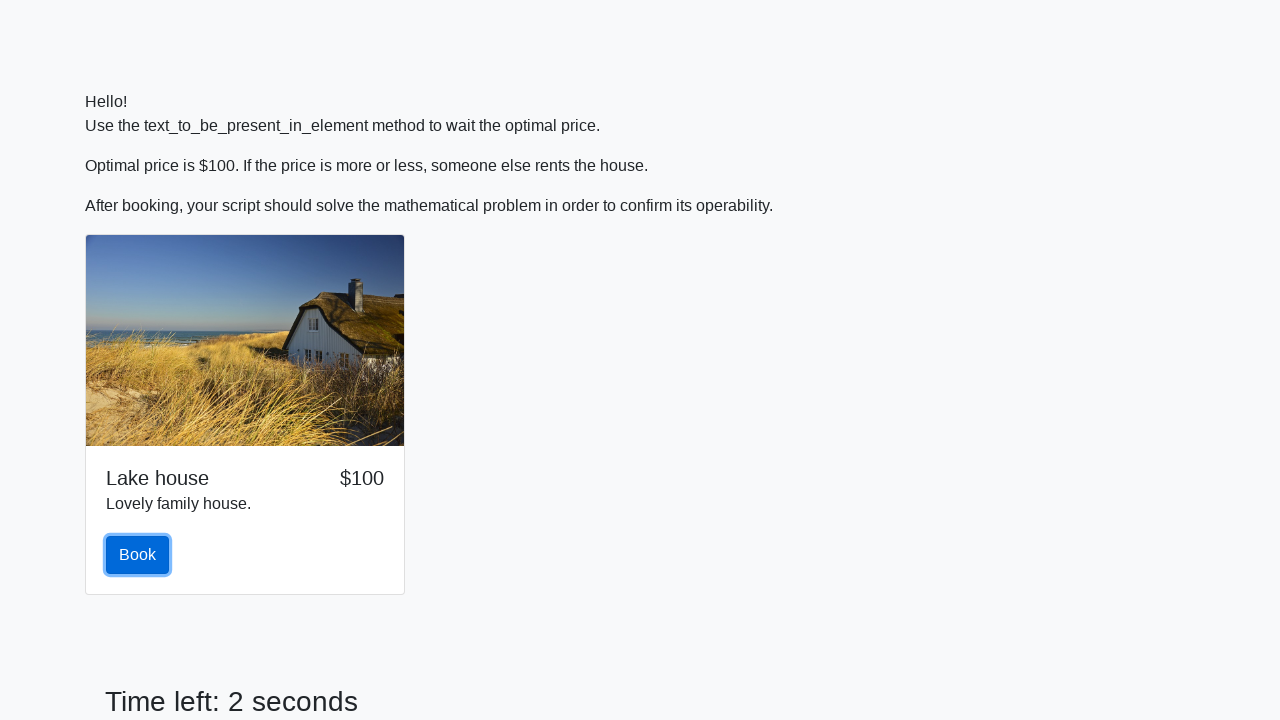

Calculated answer: 1.5787959085874588
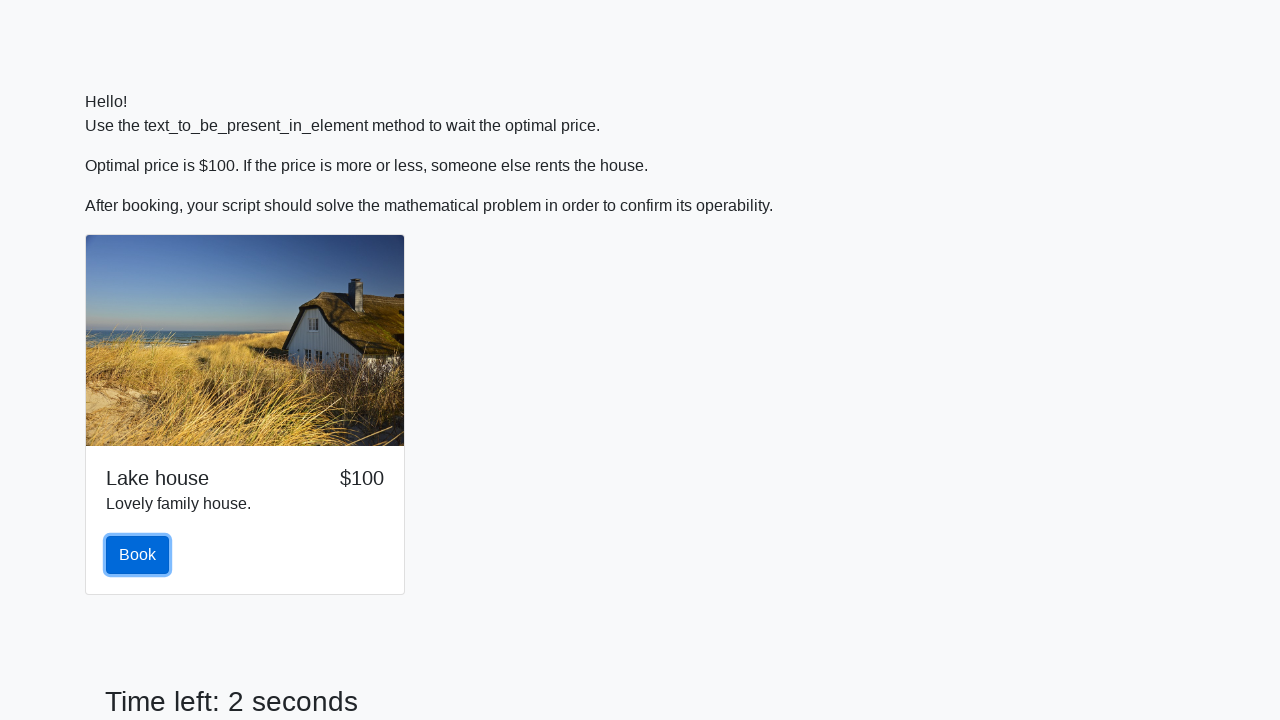

Filled answer field with calculated value: 1.5787959085874588 on #answer
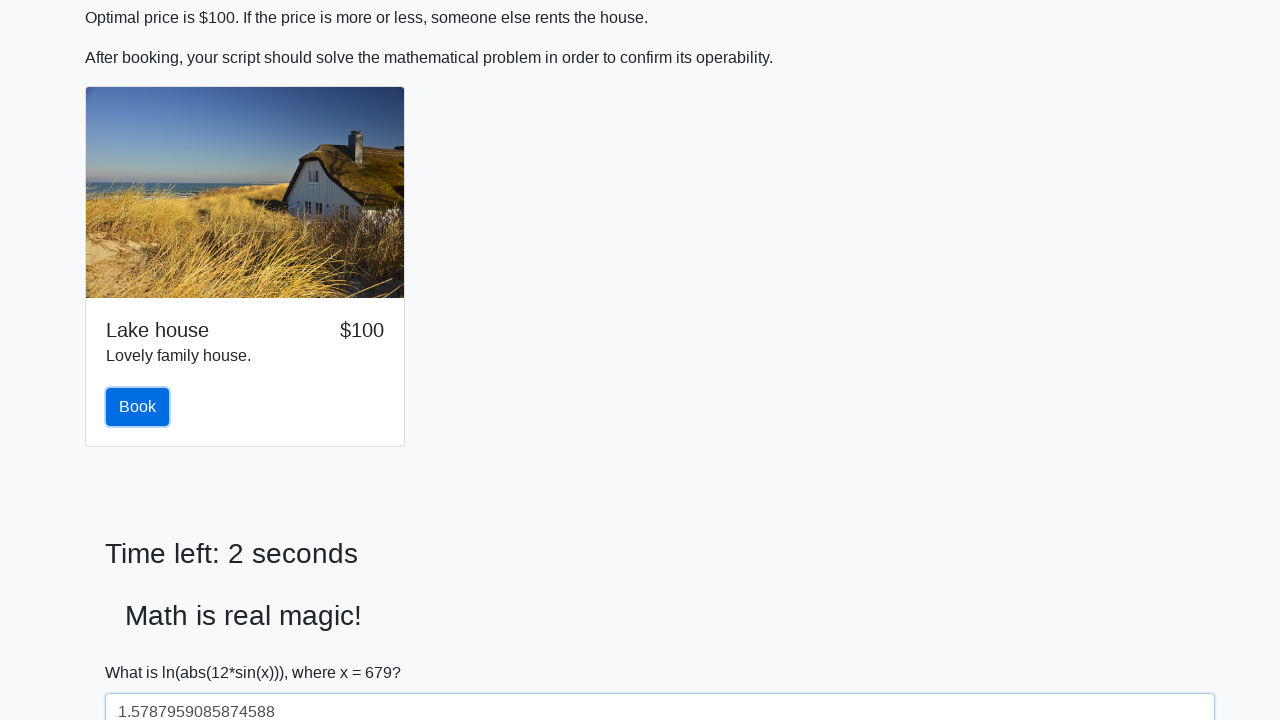

Clicked solve button to submit answer at (143, 651) on #solve
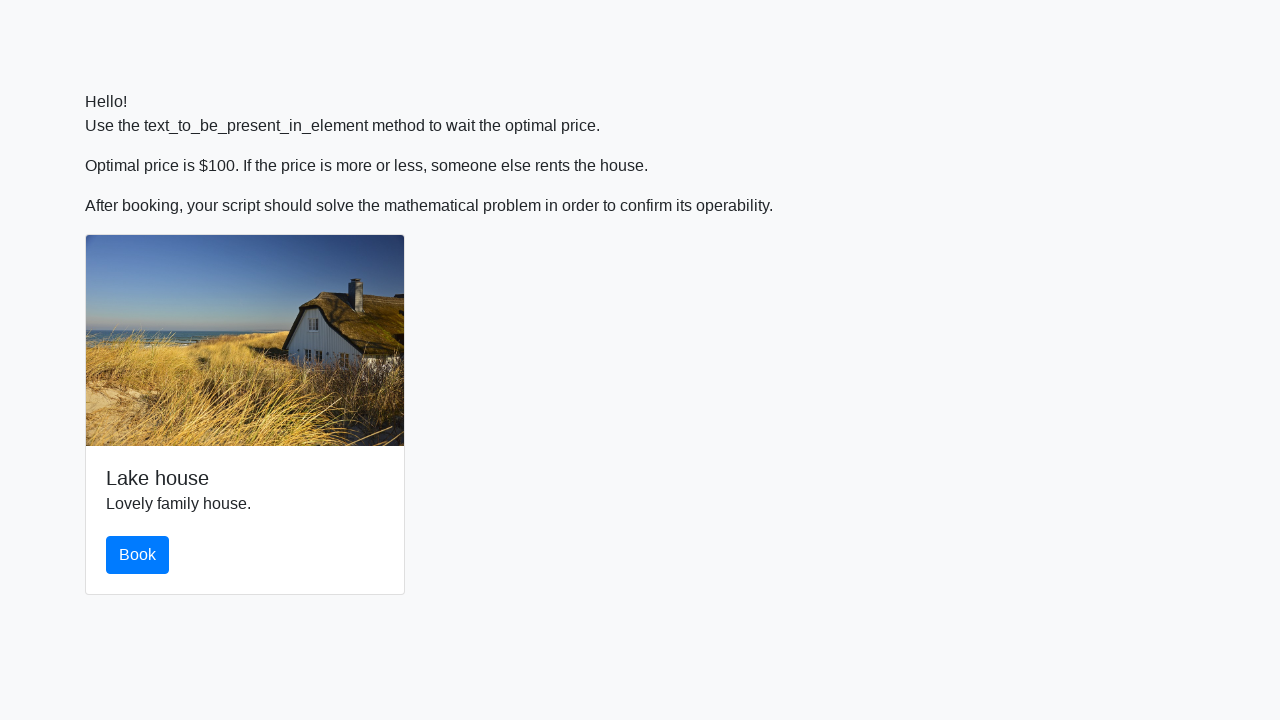

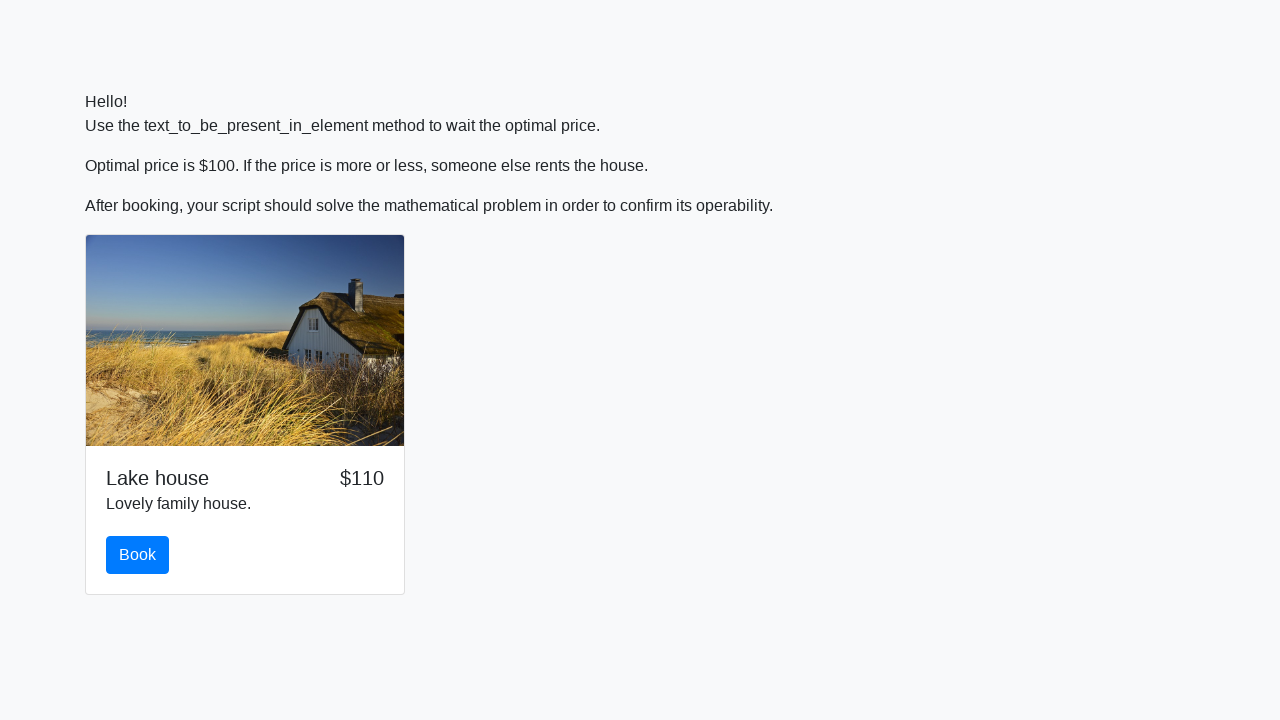